Navigates to the OpenCart demo site and clicks on the Register link to verify the registration page loads correctly

Starting URL: http://opencart.abstracta.us

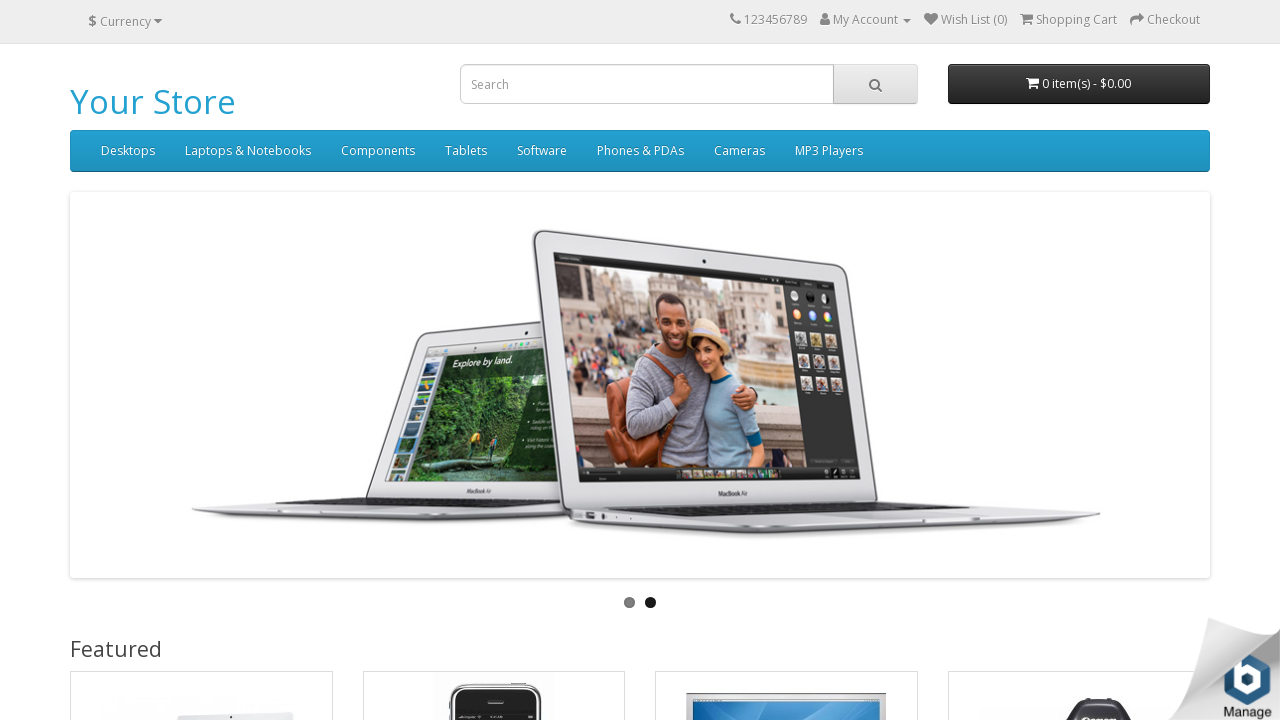

Clicked on 'My Account' dropdown at (825, 19) on a[title='My Account']
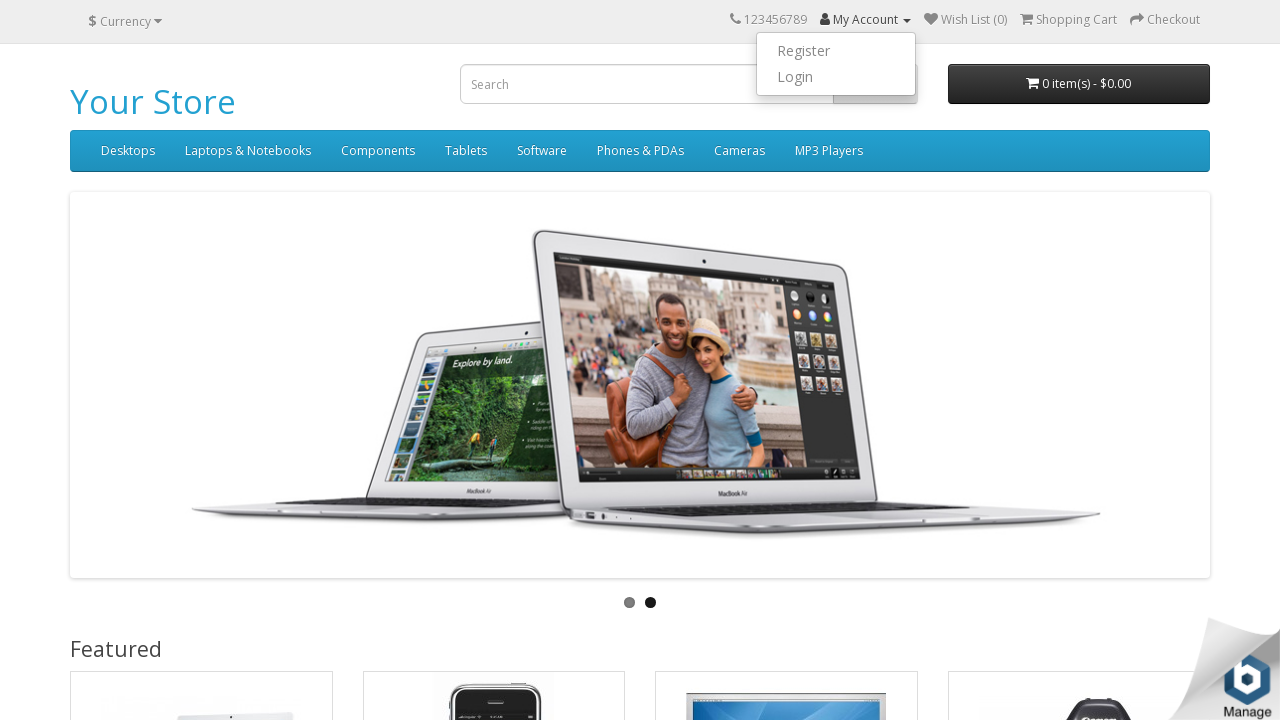

Clicked on 'Register' link at (836, 51) on a:has-text('Register')
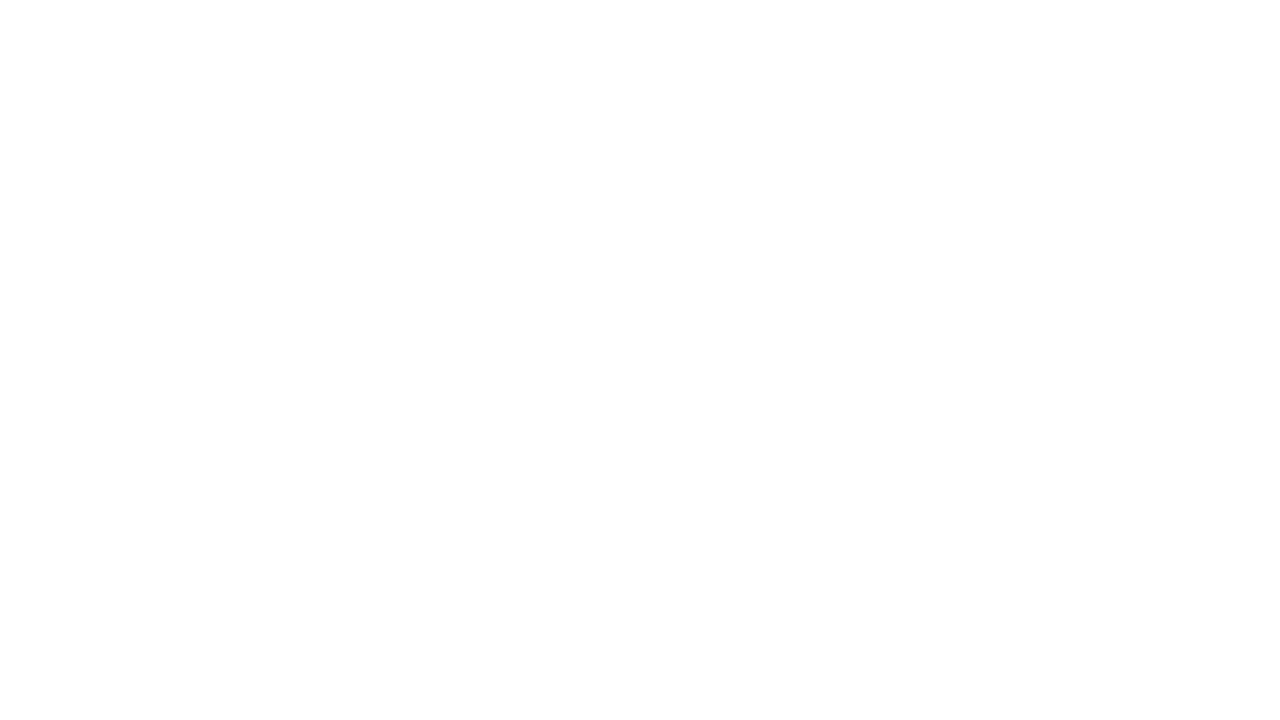

Registration page loaded successfully
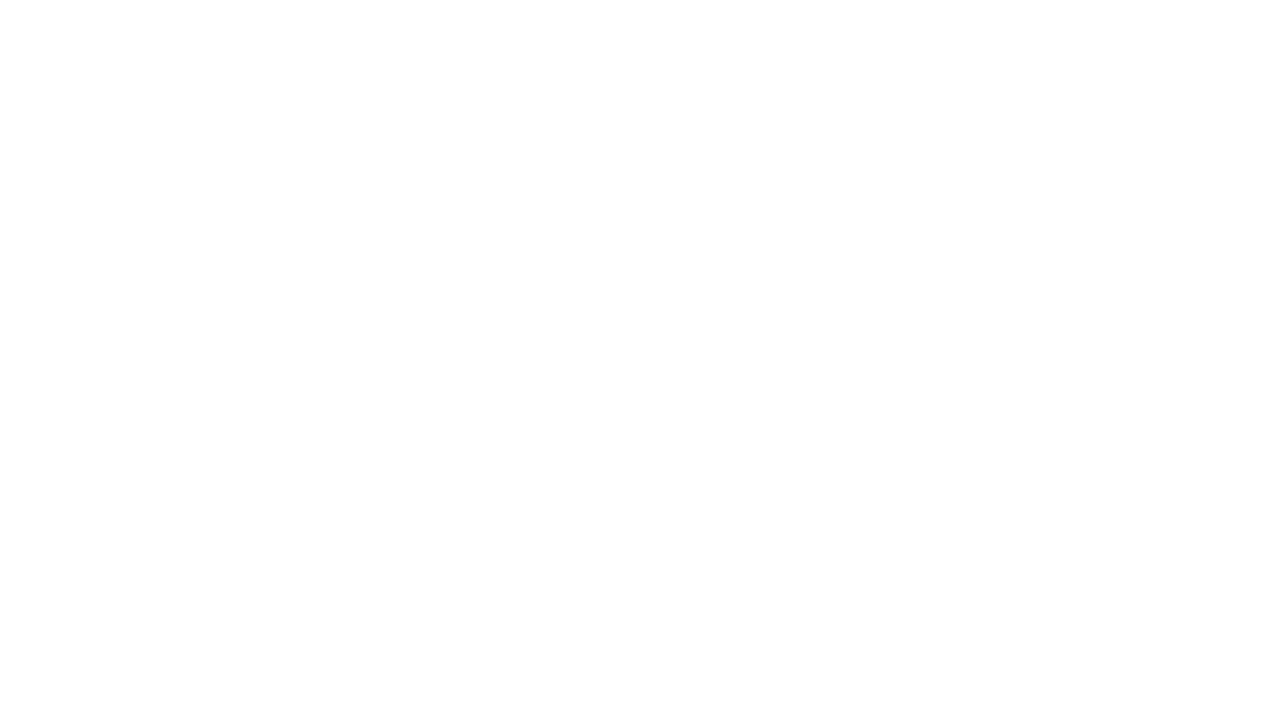

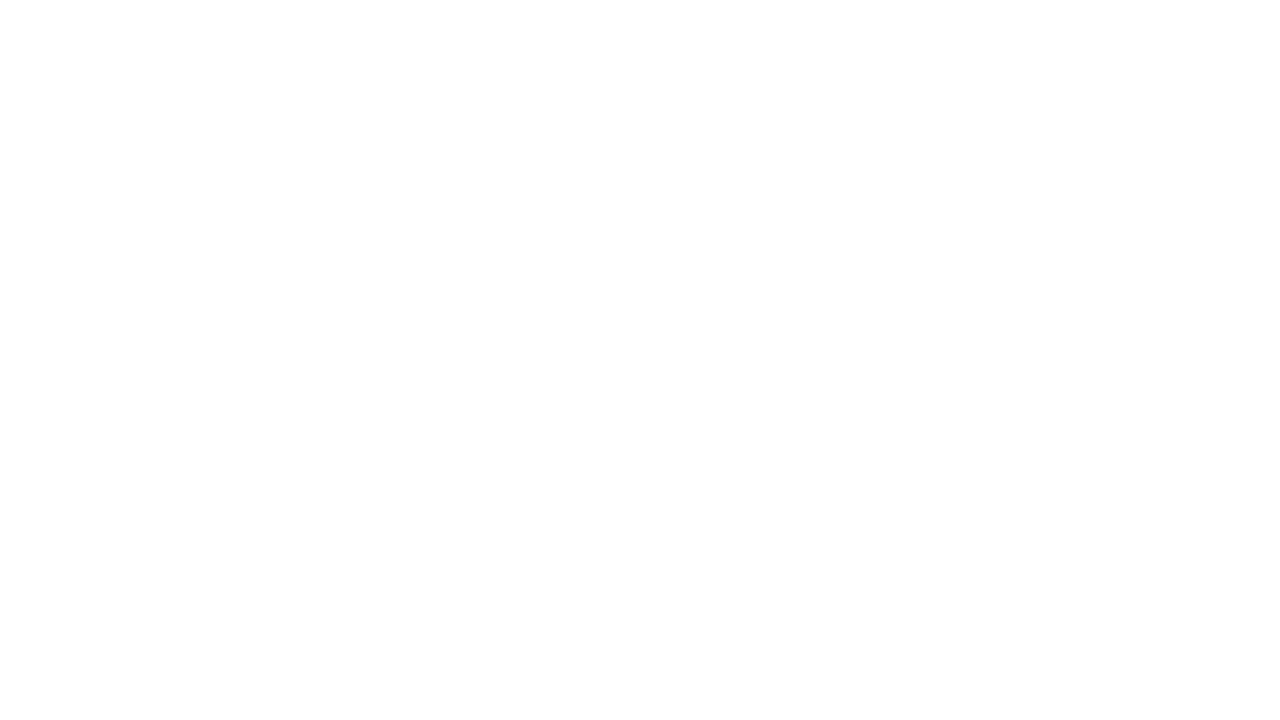